Tests right-click functionality on a button element and verifies the resulting message

Starting URL: https://demoqa.com/buttons

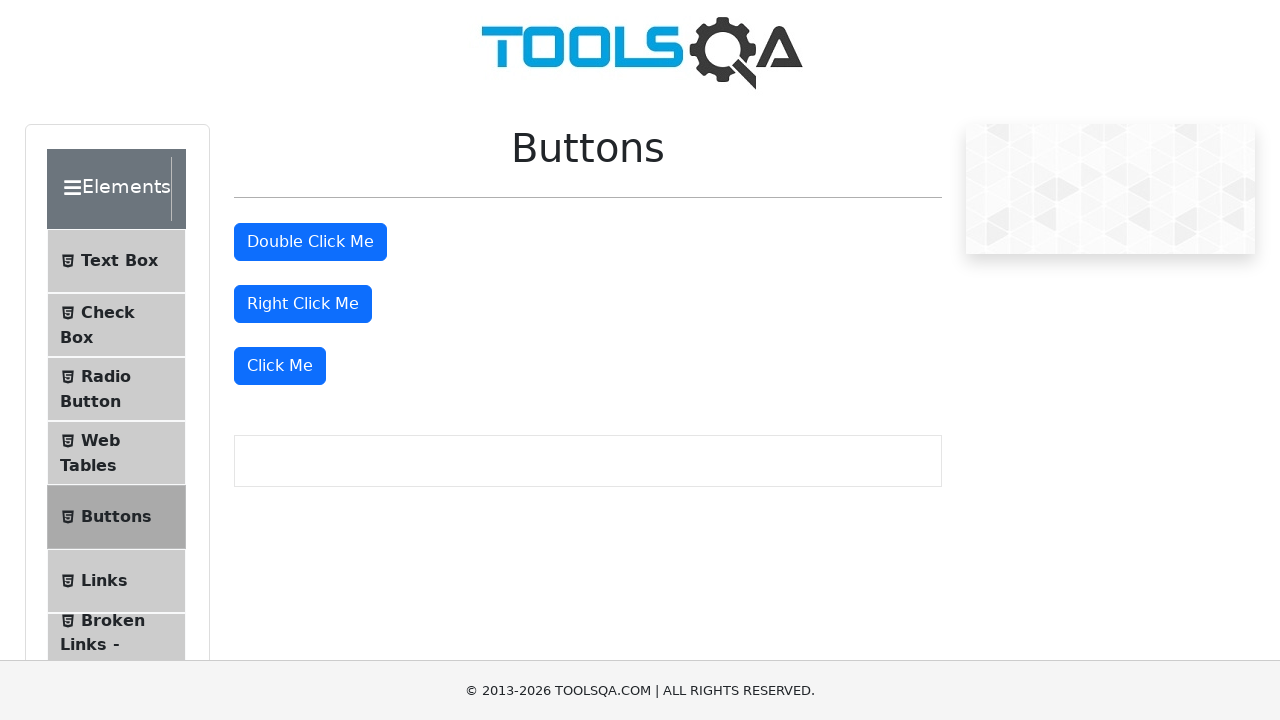

Located the right-click button element
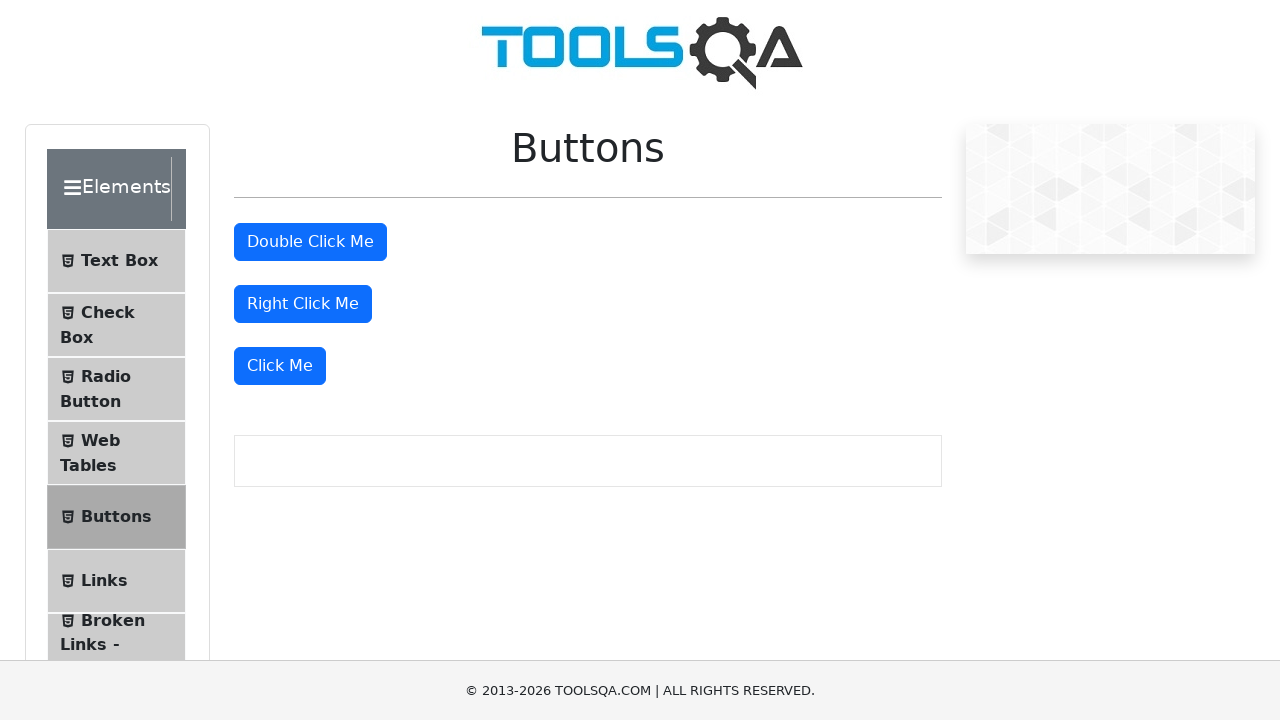

Performed right-click action on the button at (303, 304) on #rightClickBtn
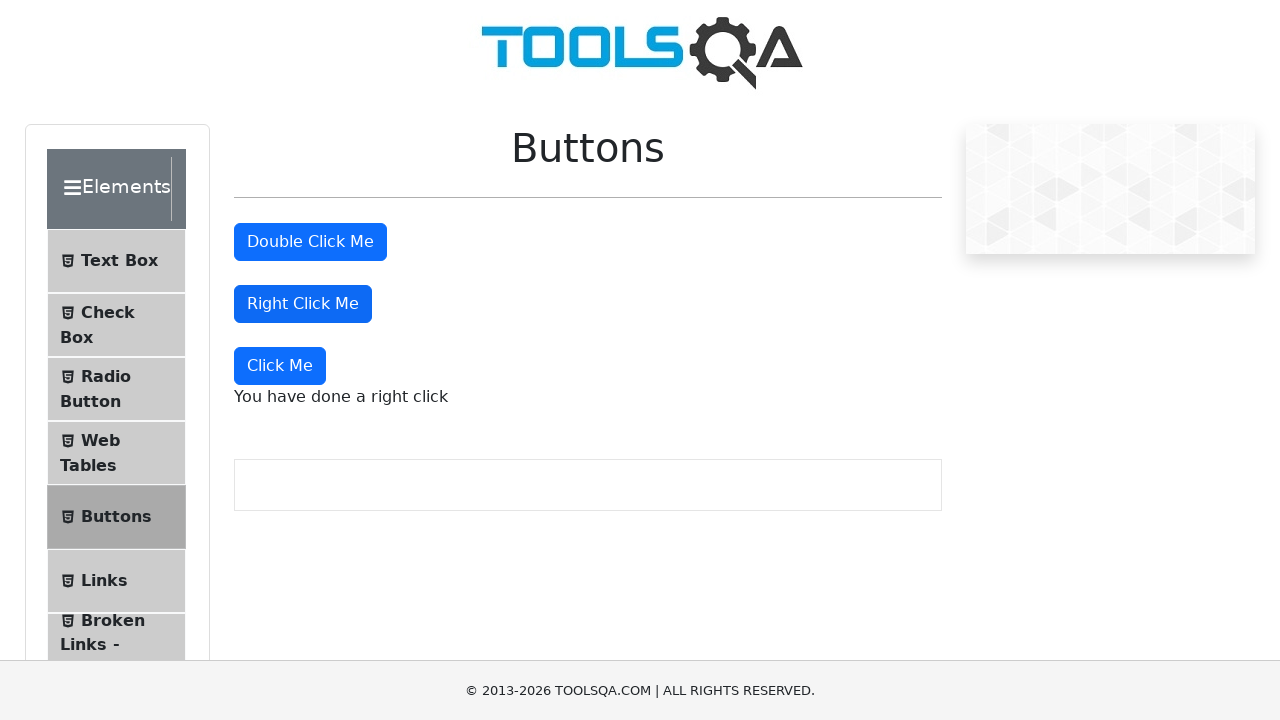

Located the right-click message element
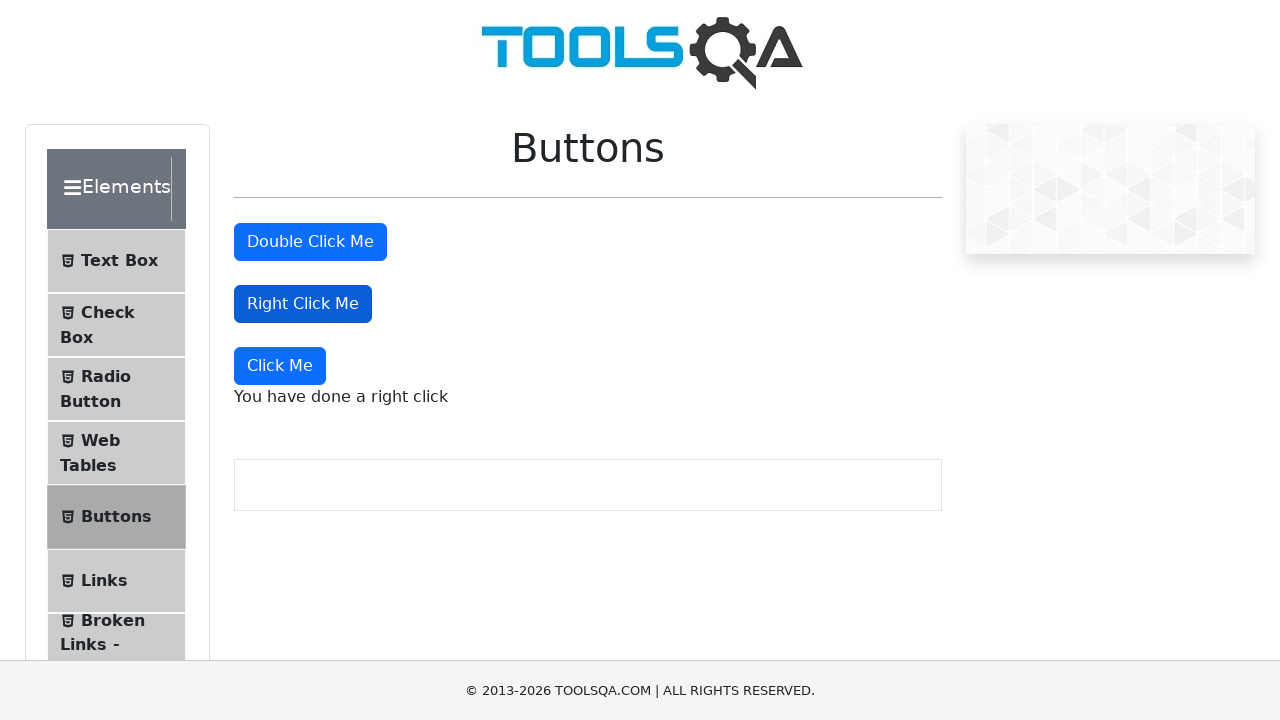

Verified right-click message displays correct text: 'You have done a right click'
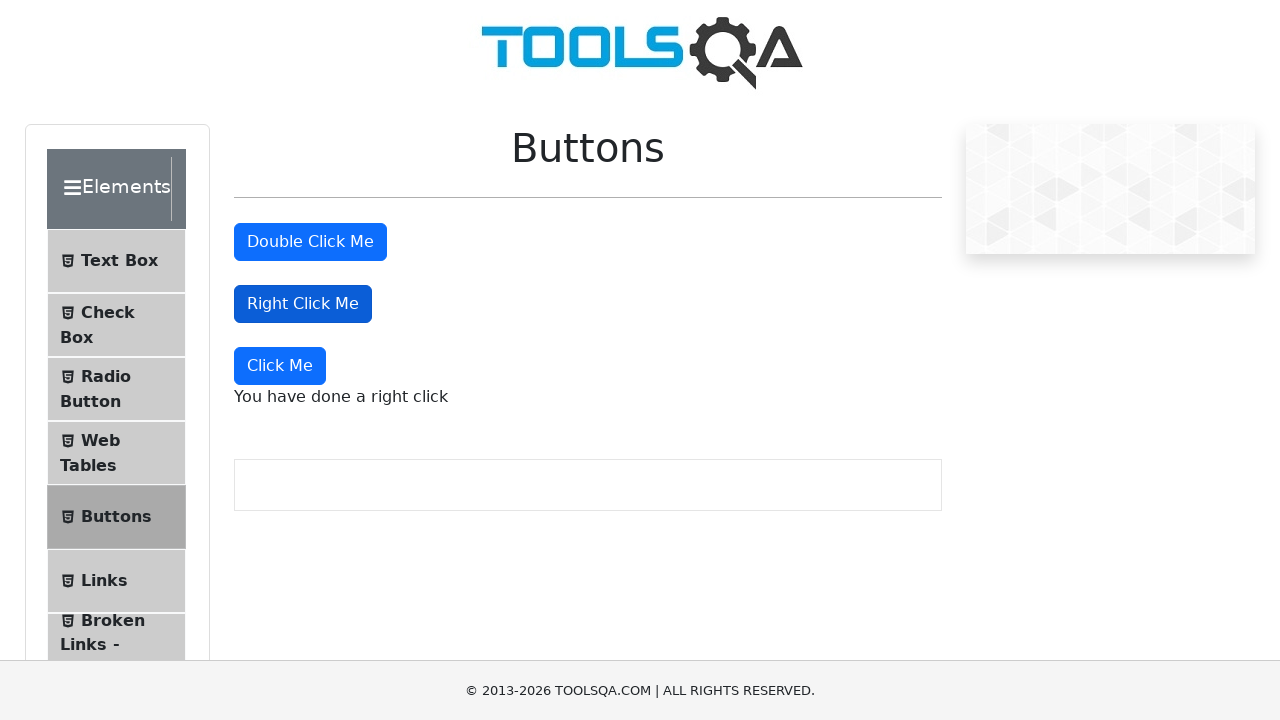

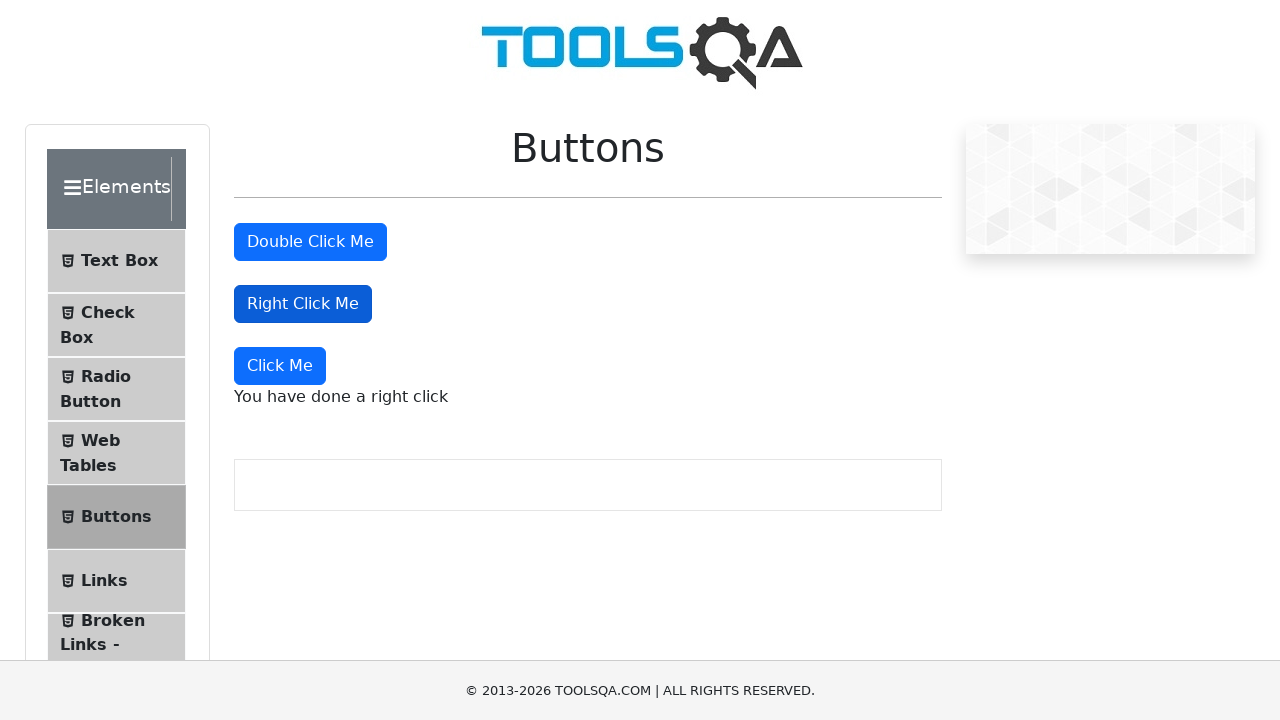